Tests the jQuery UI datepicker by switching to the demo iframe and clicking on the datepicker input field to open the calendar

Starting URL: https://jqueryui.com/datepicker/

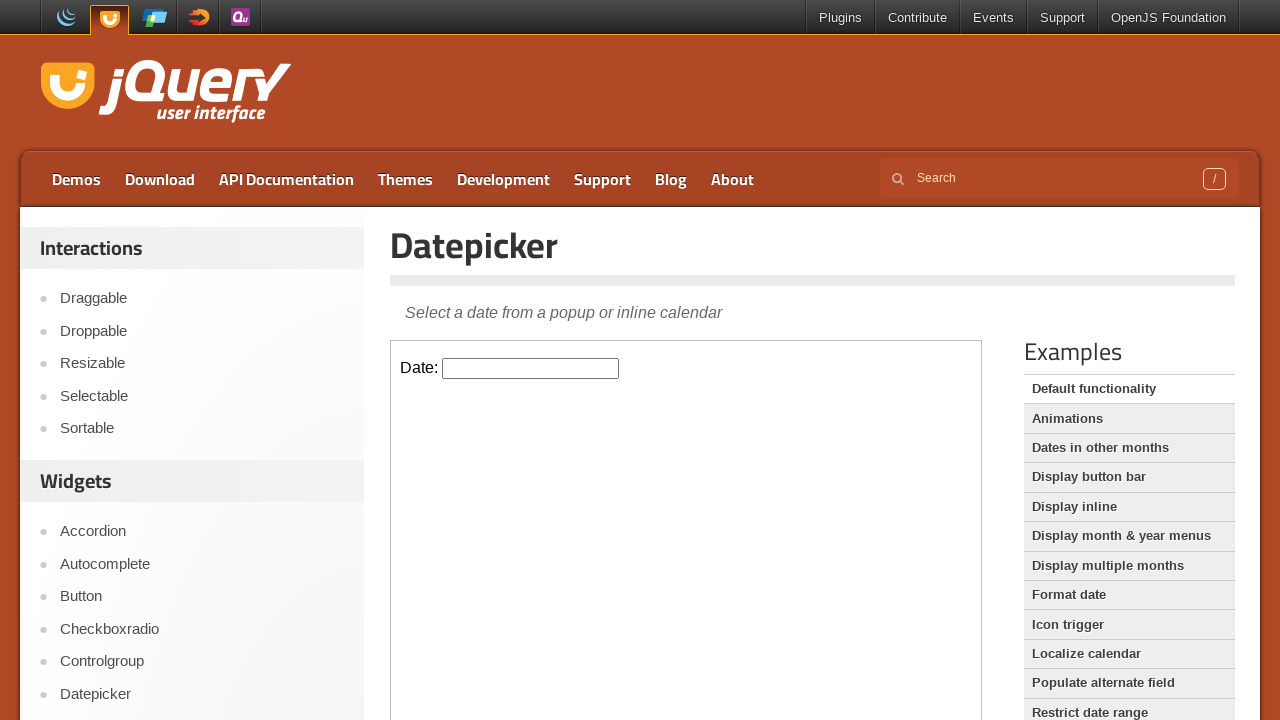

Located the demo iframe containing the datepicker
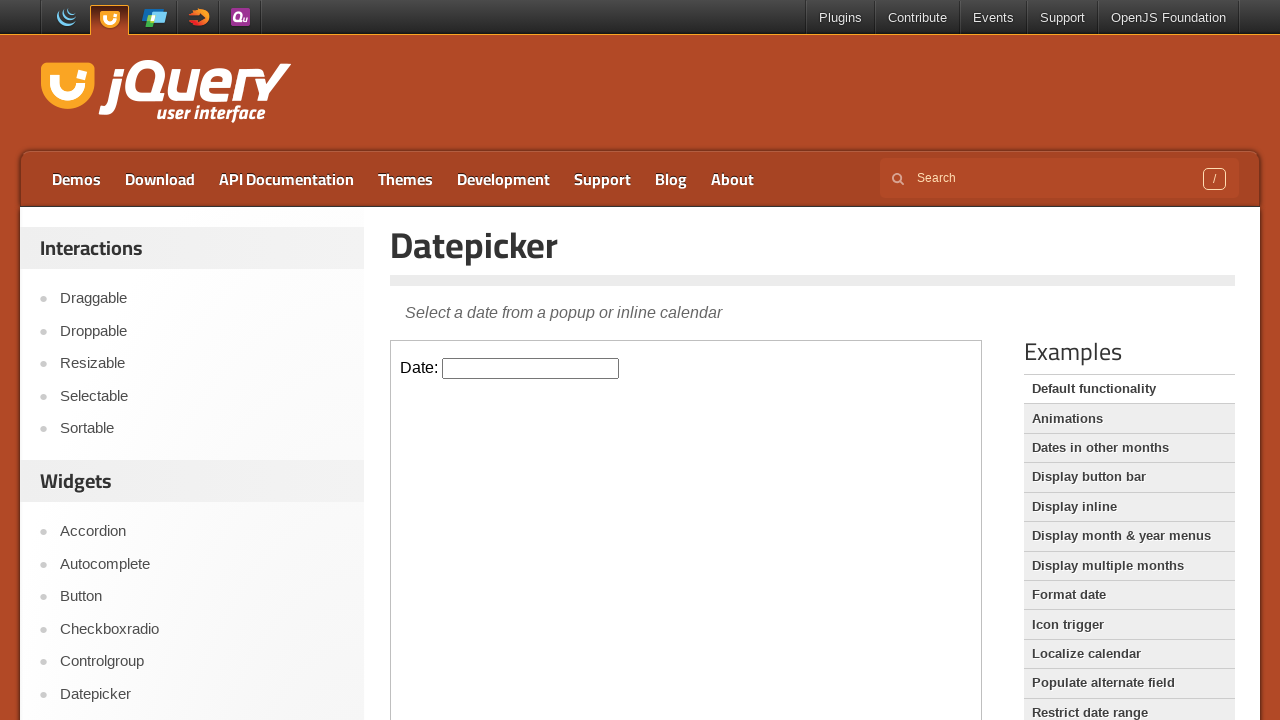

Clicked on the datepicker input field to open the calendar at (531, 368) on .demo-frame >> internal:control=enter-frame >> #datepicker
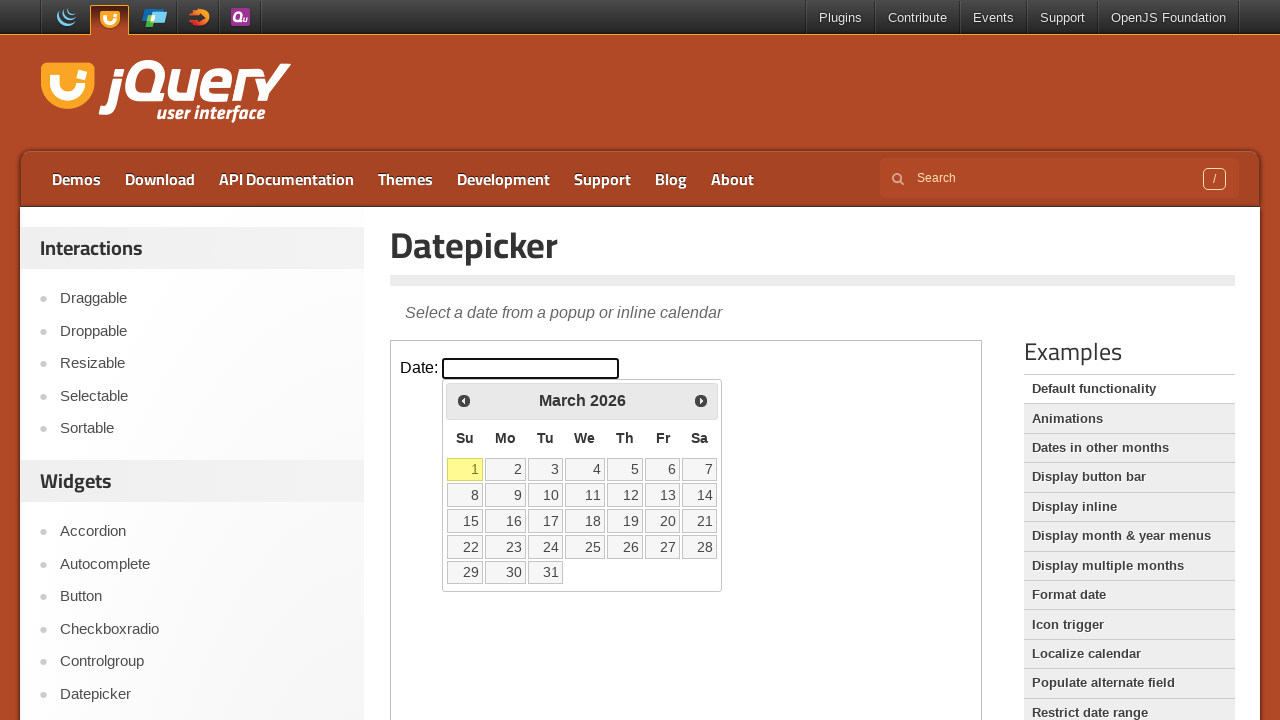

jQuery UI datepicker calendar is now visible
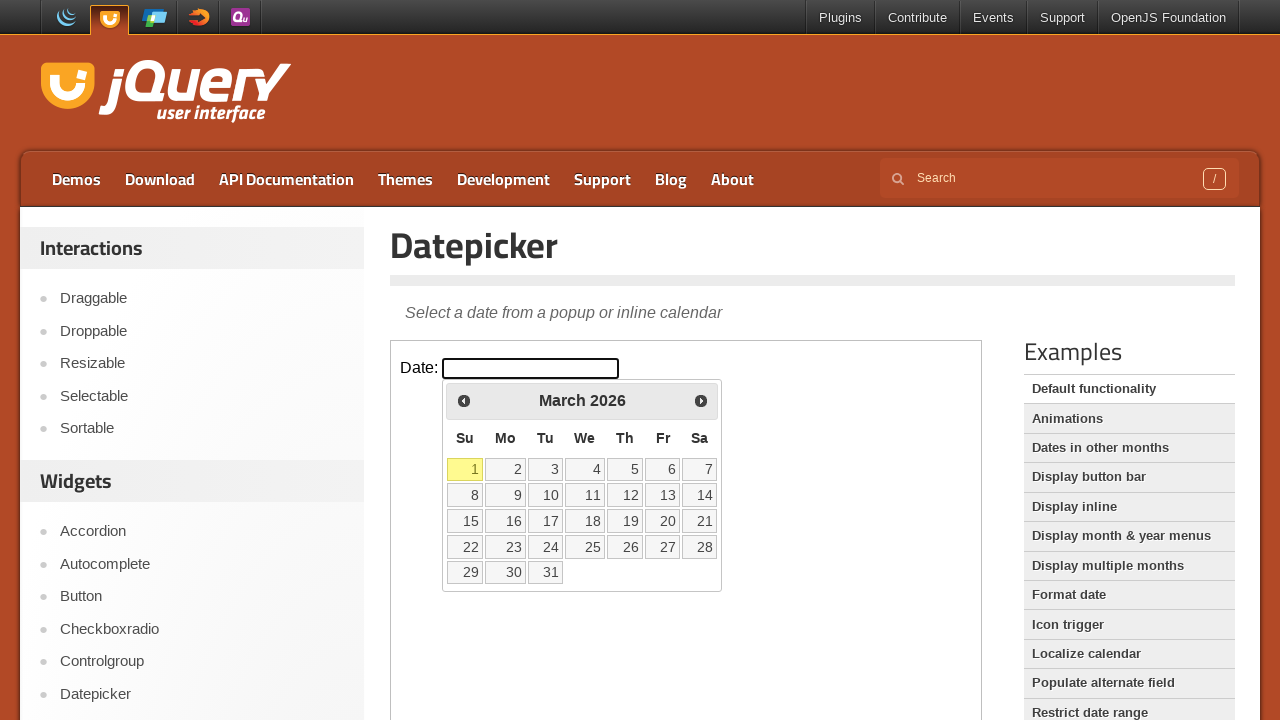

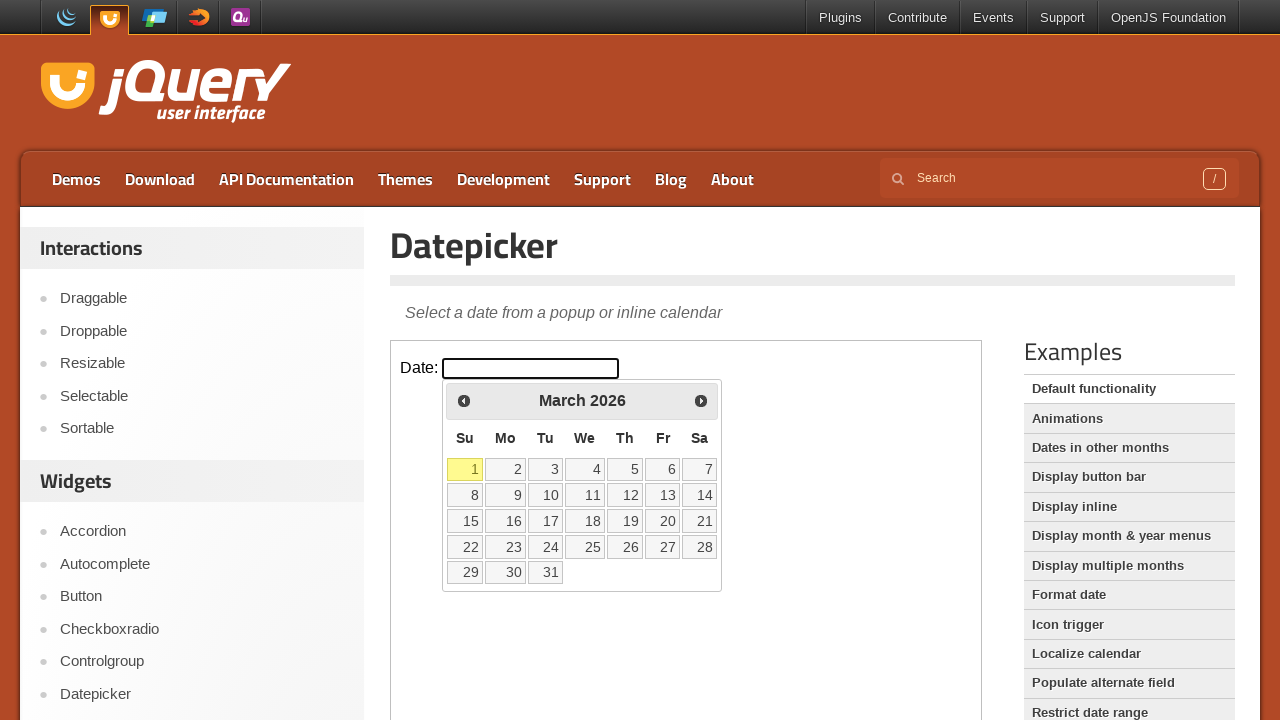